Navigates through paginated product listings to find a specific product (Cheese), clicking through pages until the product is found and its price is displayed.

Starting URL: https://rahulshettyacademy.com/seleniumPractise/#/offers

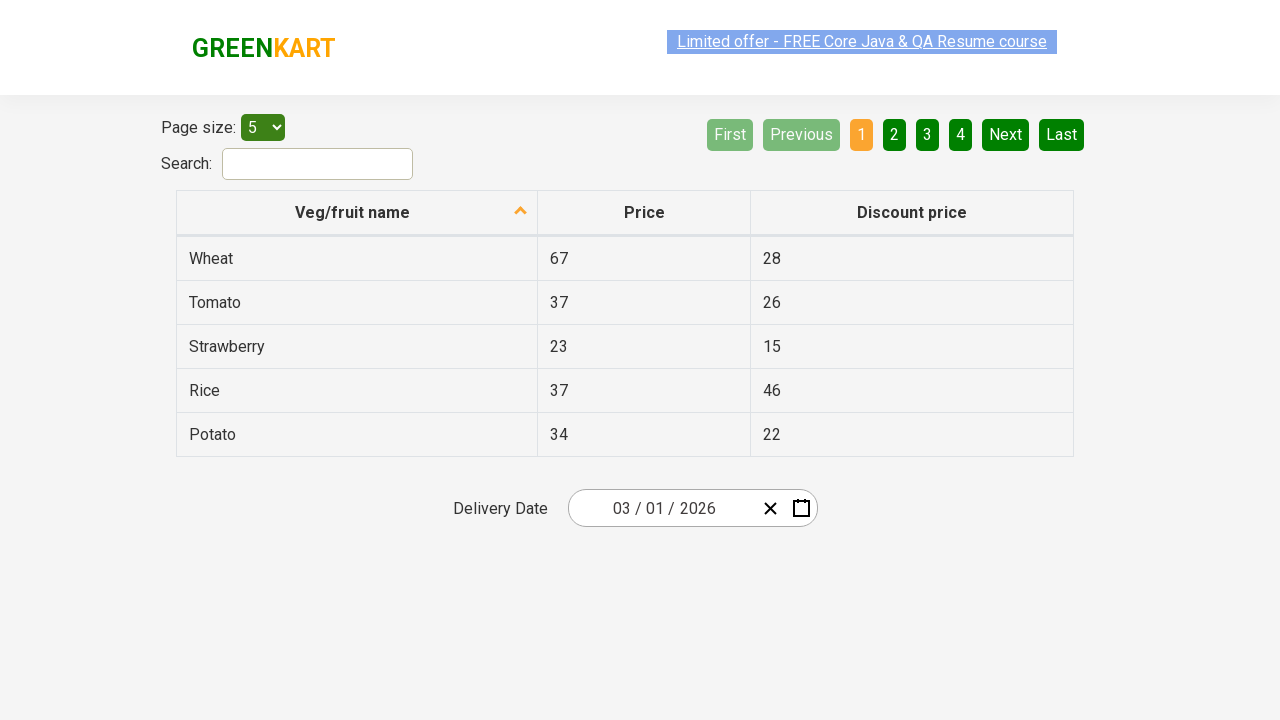

Product table loaded and ready
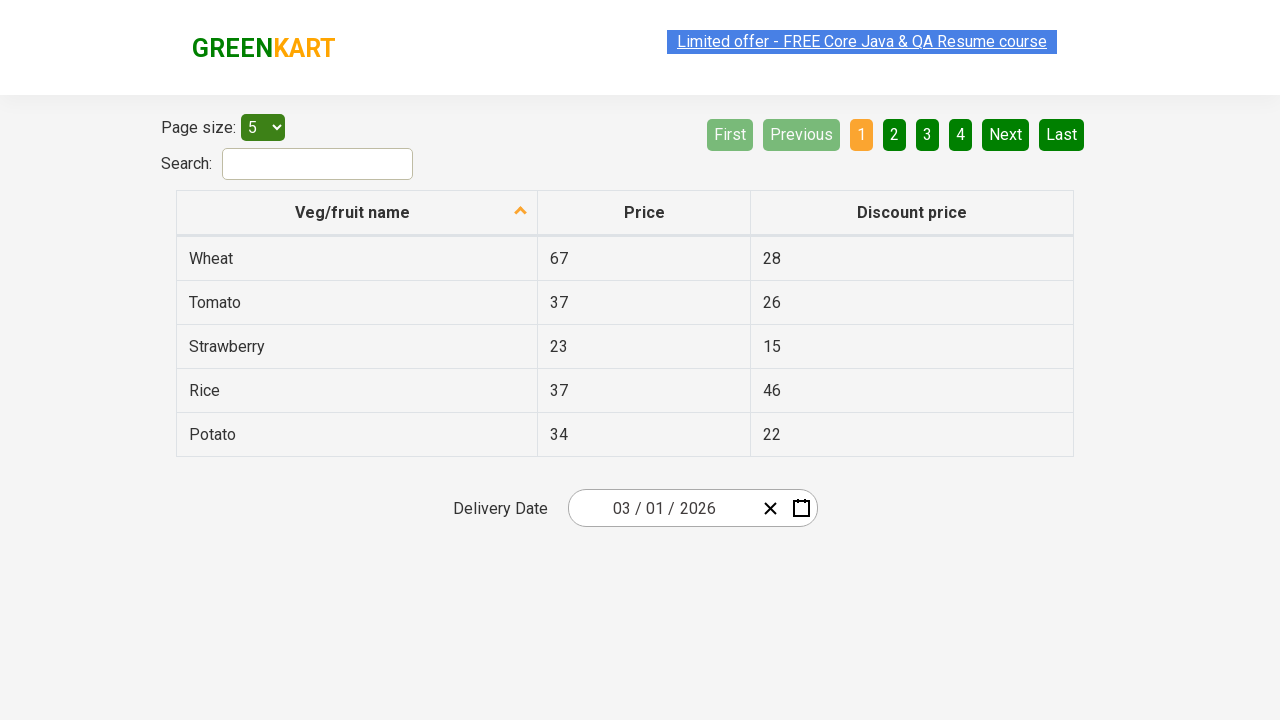

Retrieved all product name cells from current page
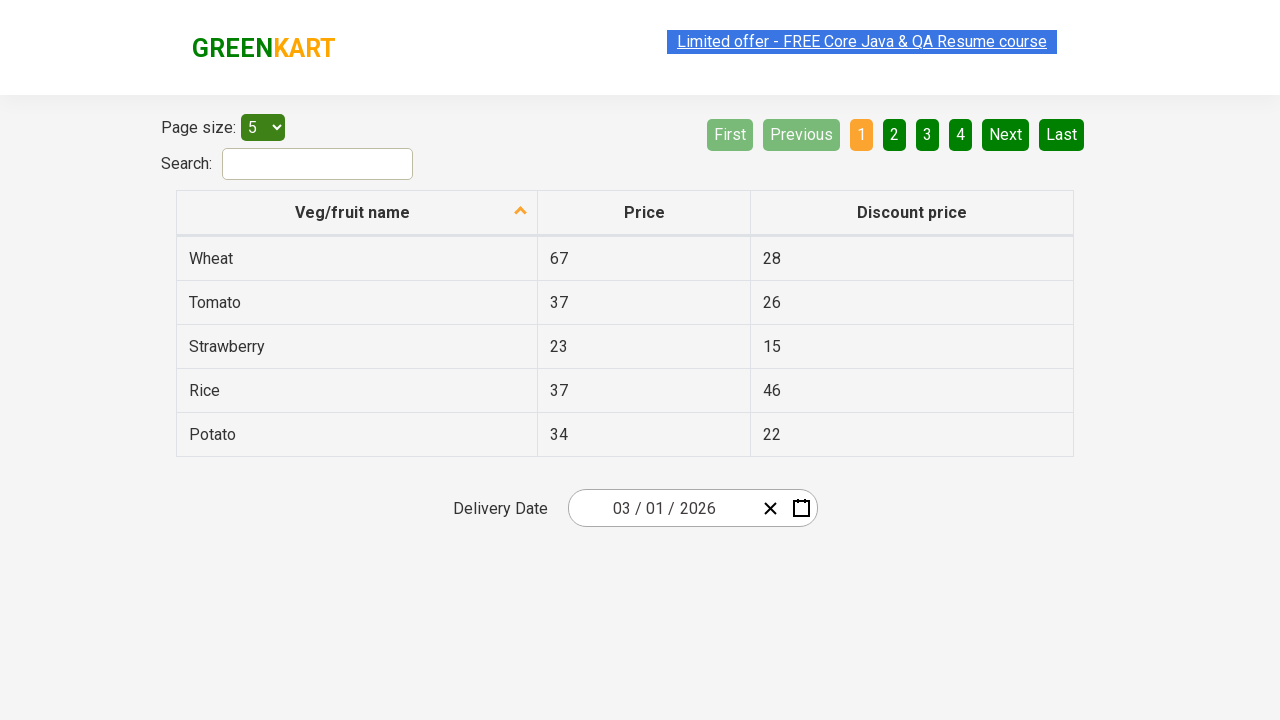

Clicked Next button to navigate to next page at (1006, 134) on xpath=//a[@aria-label='Next']
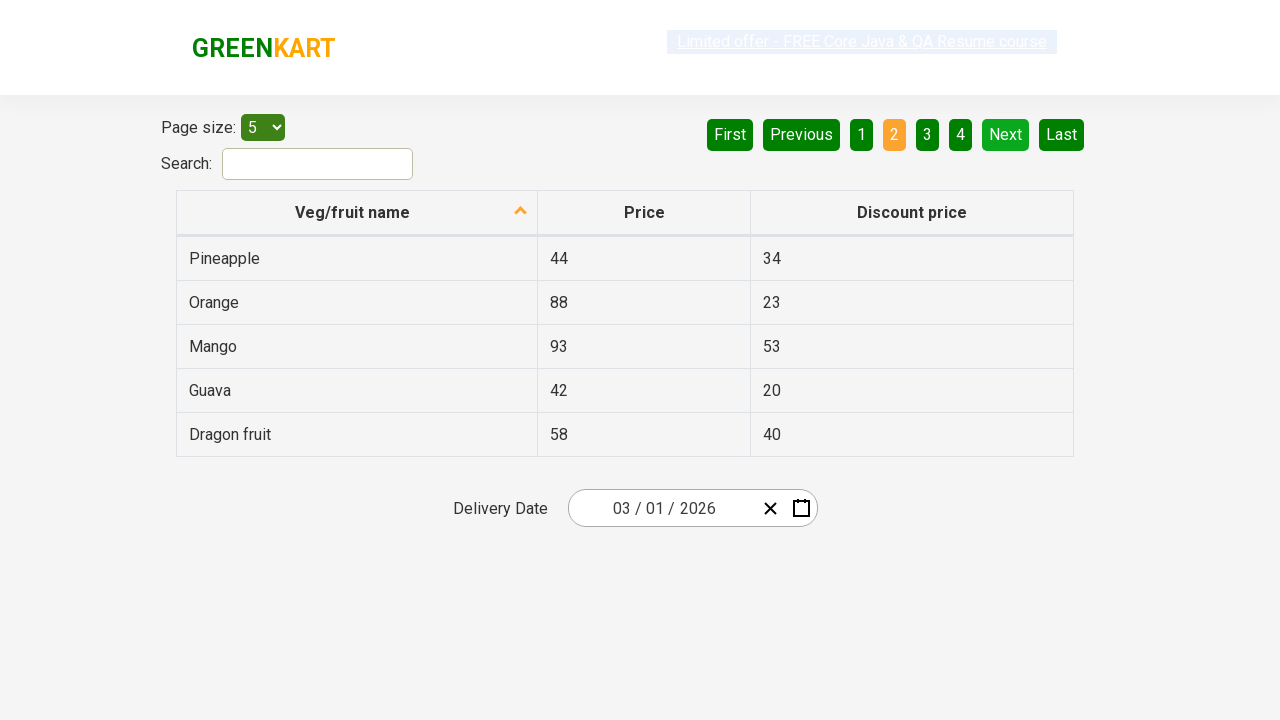

Waited for next page to load
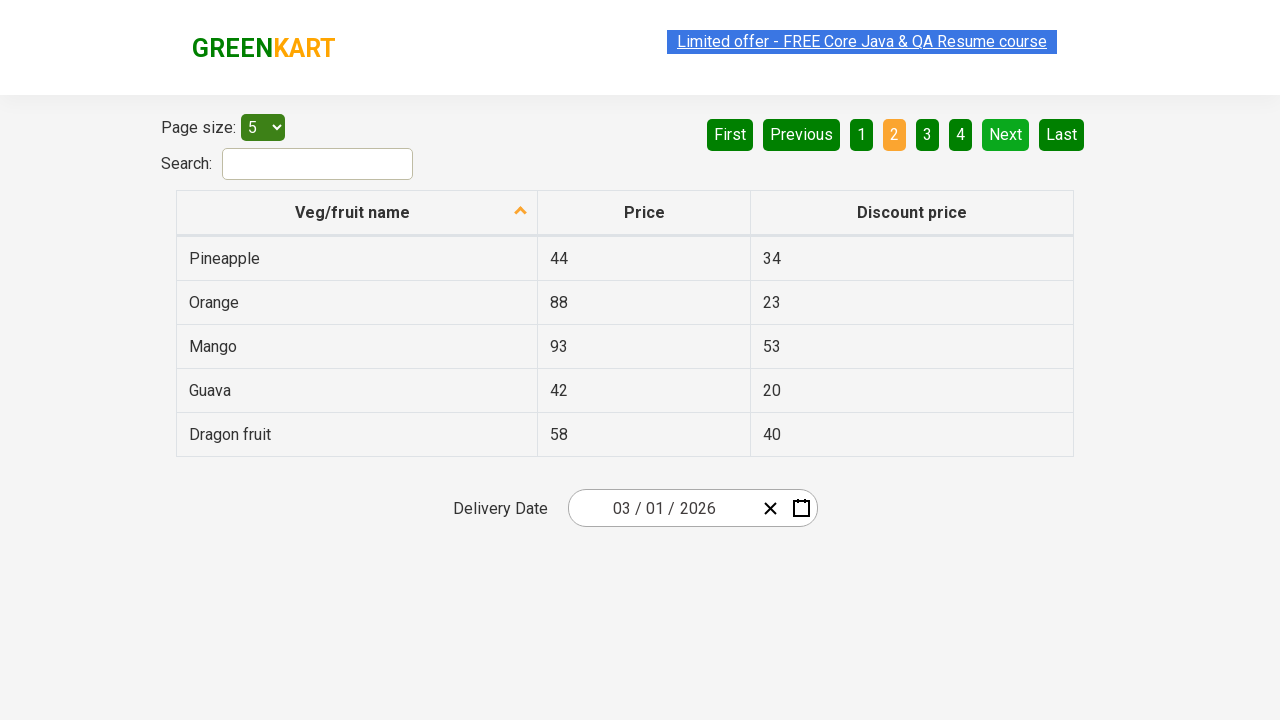

Product table loaded and ready
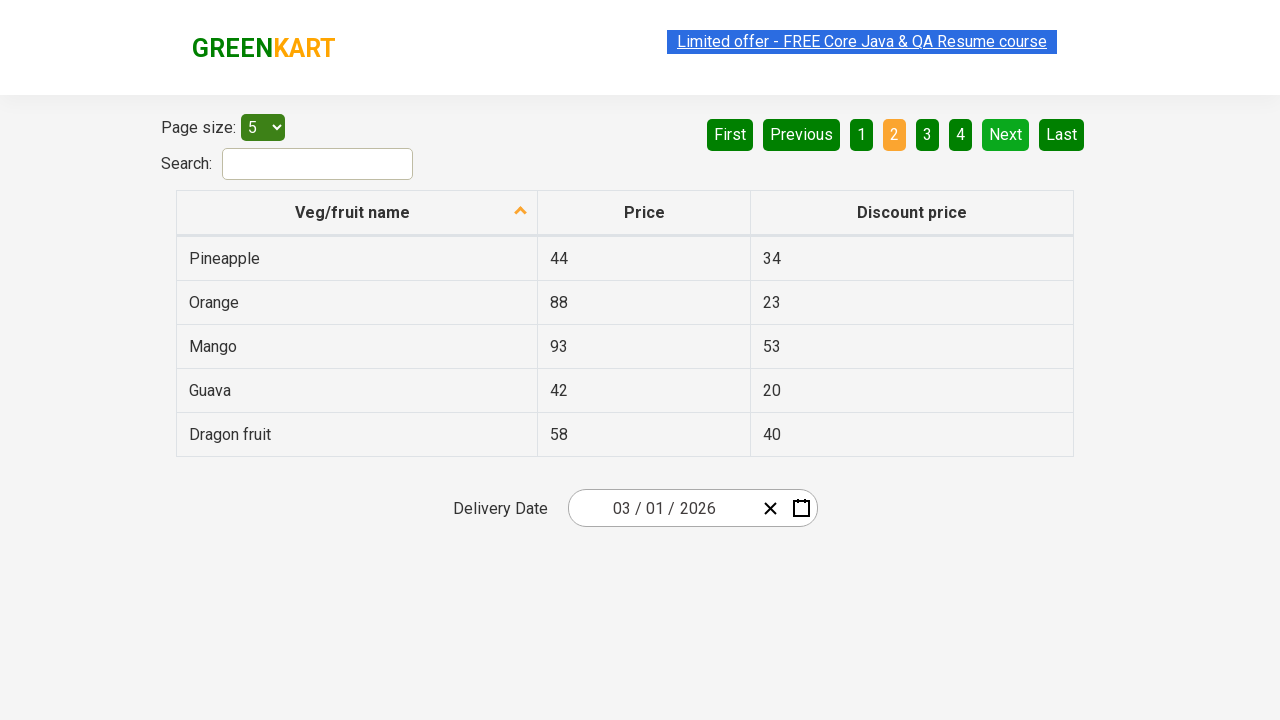

Retrieved all product name cells from current page
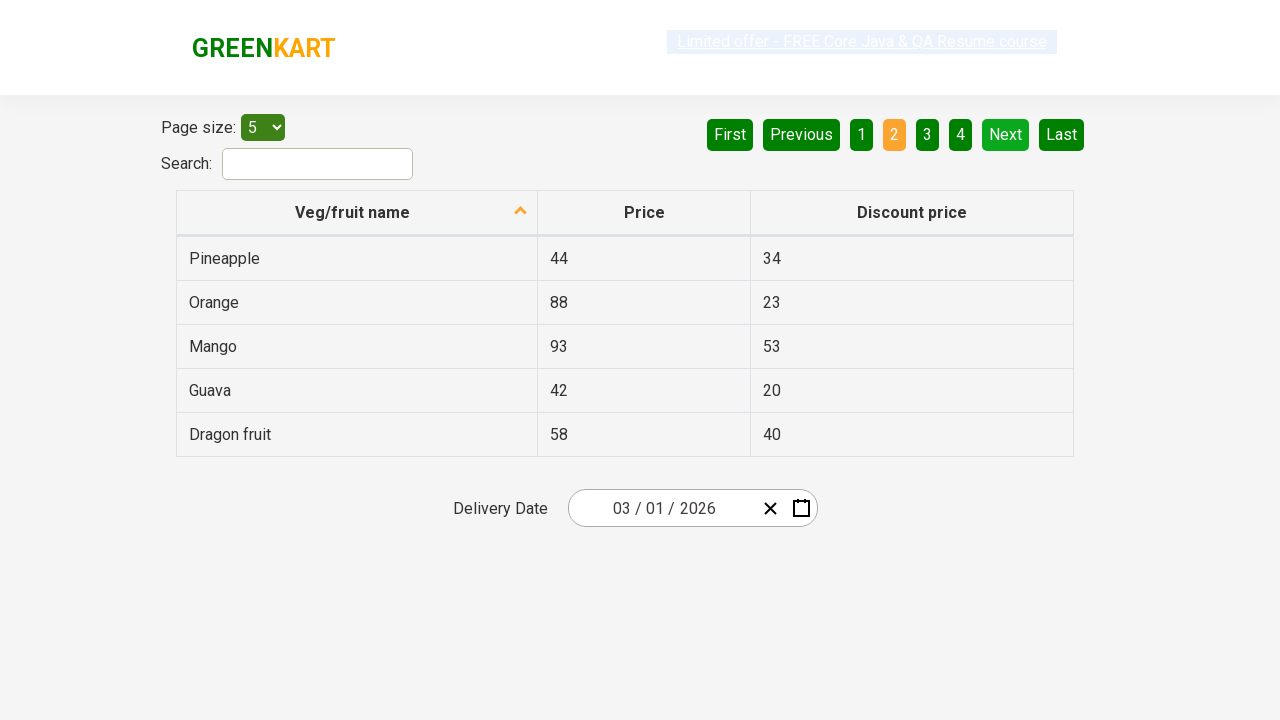

Found product 'Mango' with price: 93
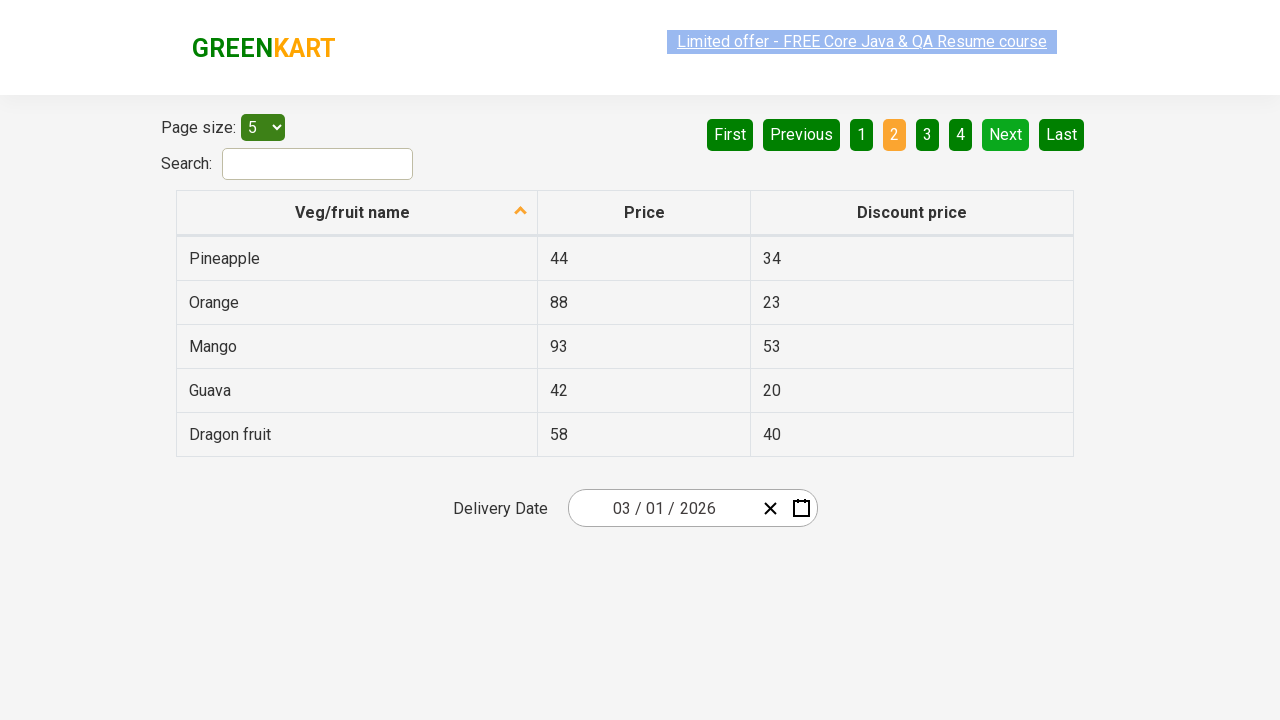

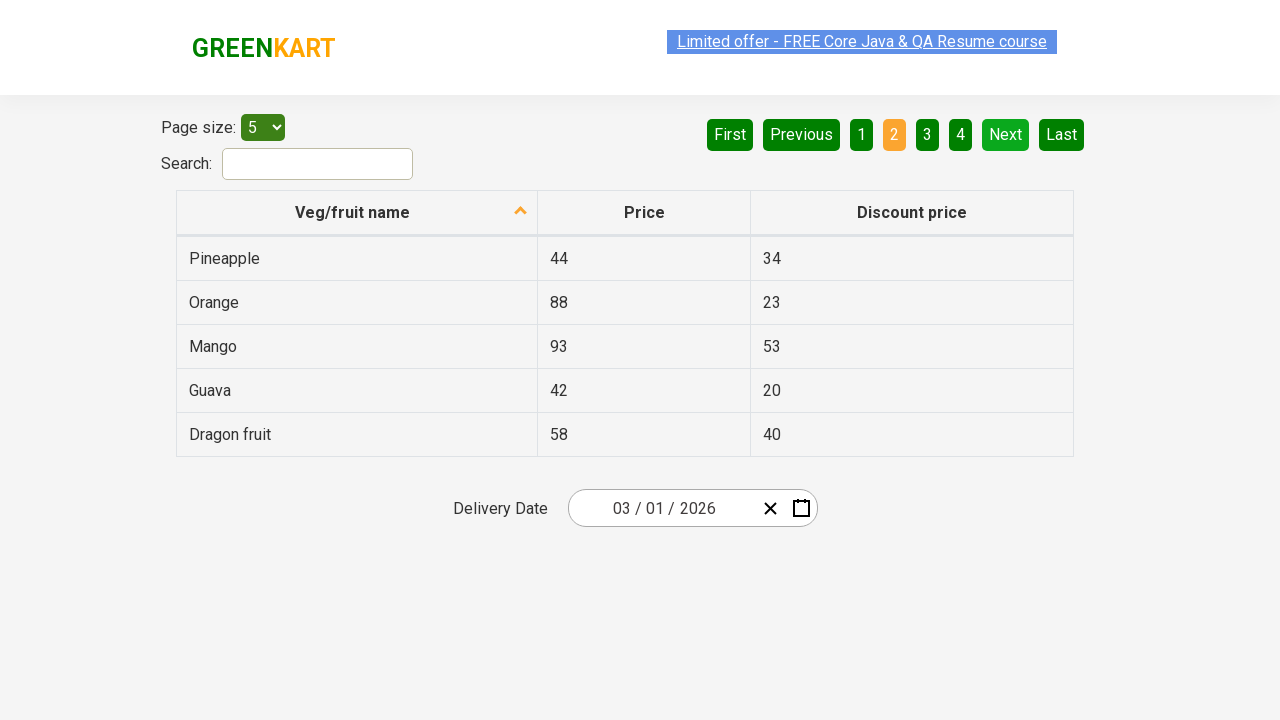